Tests a registration form submission by filling in username, email, phone number, selecting gender from dropdown, clicking a radio button, checking a checkbox, and selecting from a multi-select dropdown.

Starting URL: https://qavbox.github.io/demo/signup

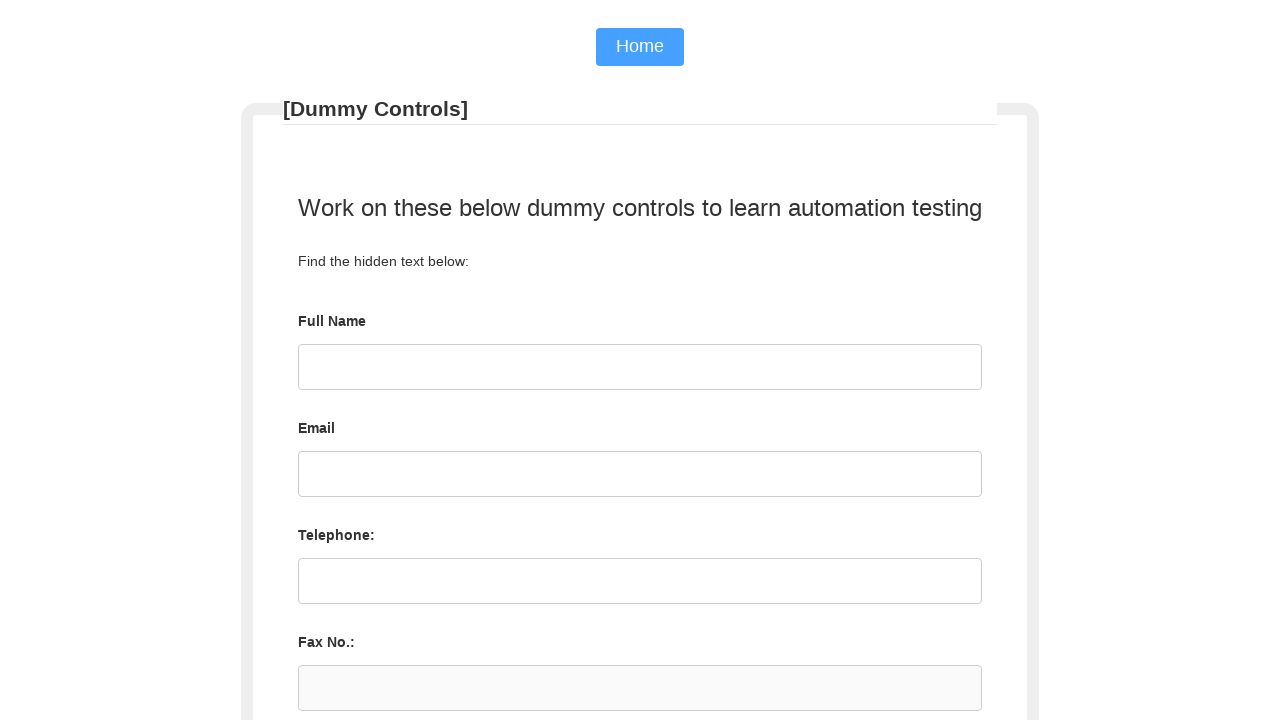

Filled username field with 'Mark' on #username
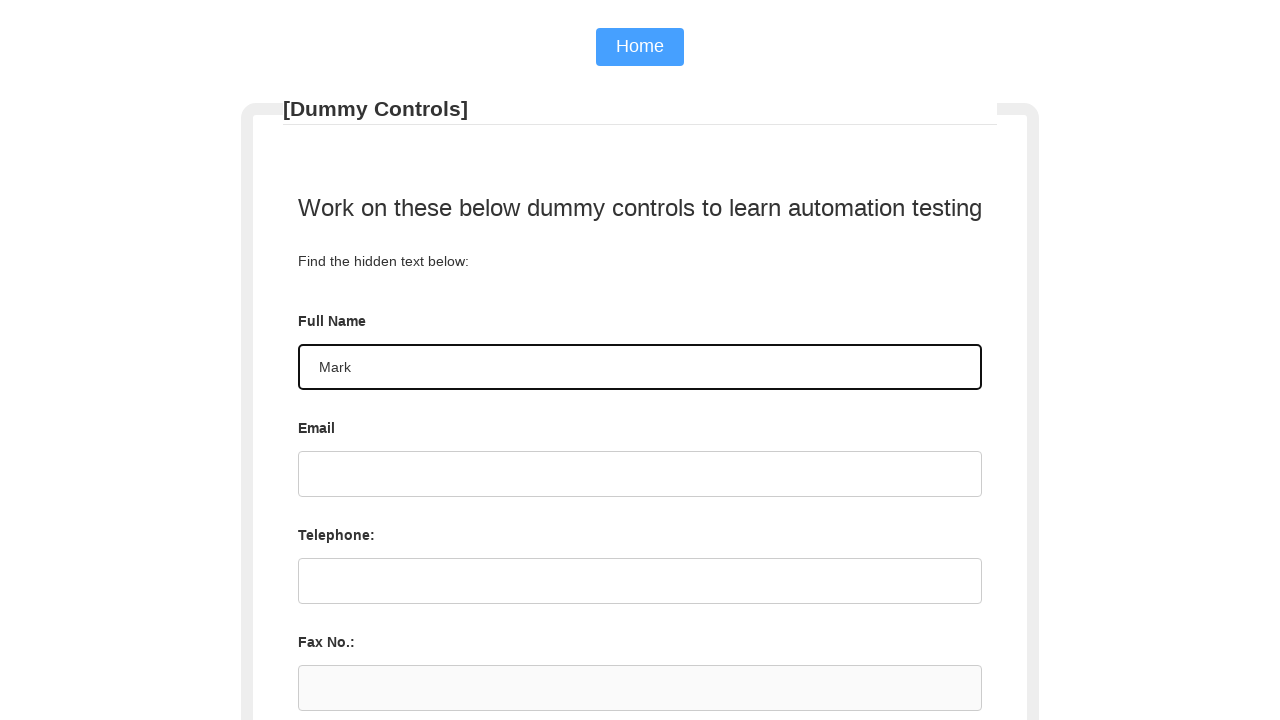

Filled email field with 'mark@gmail.com' on #email
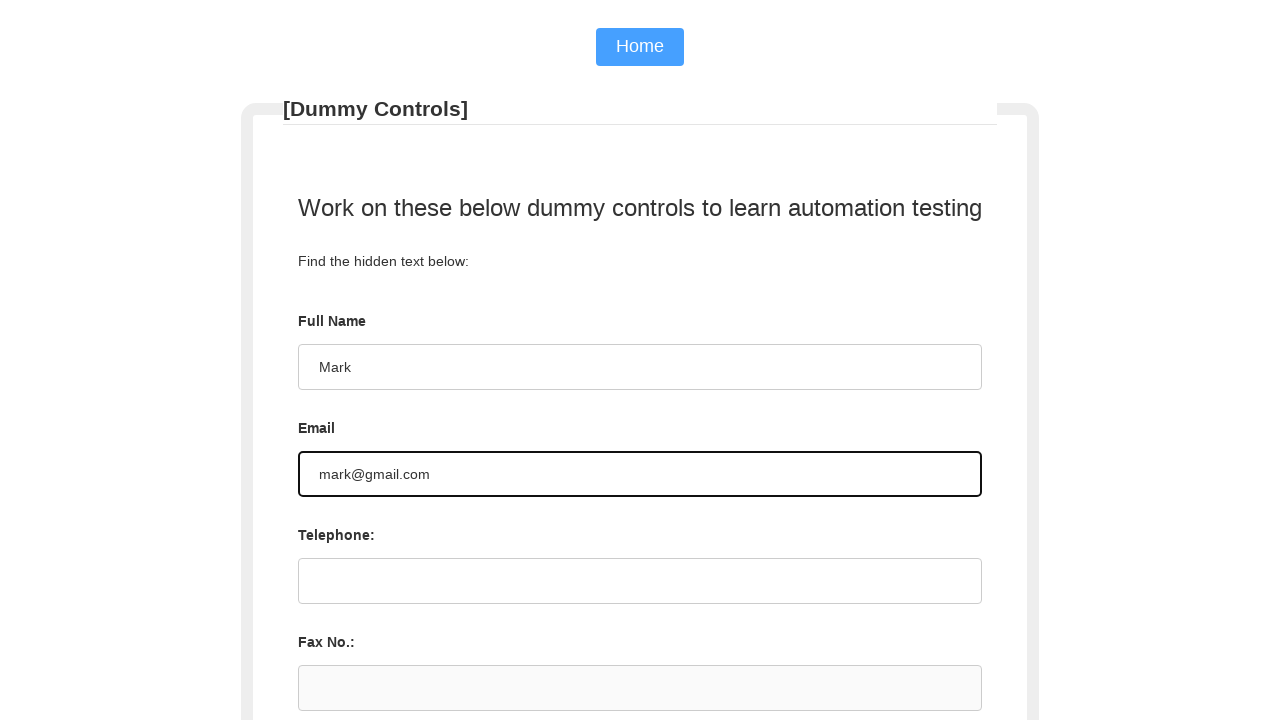

Filled phone number field with '954-903-7336' on #tel
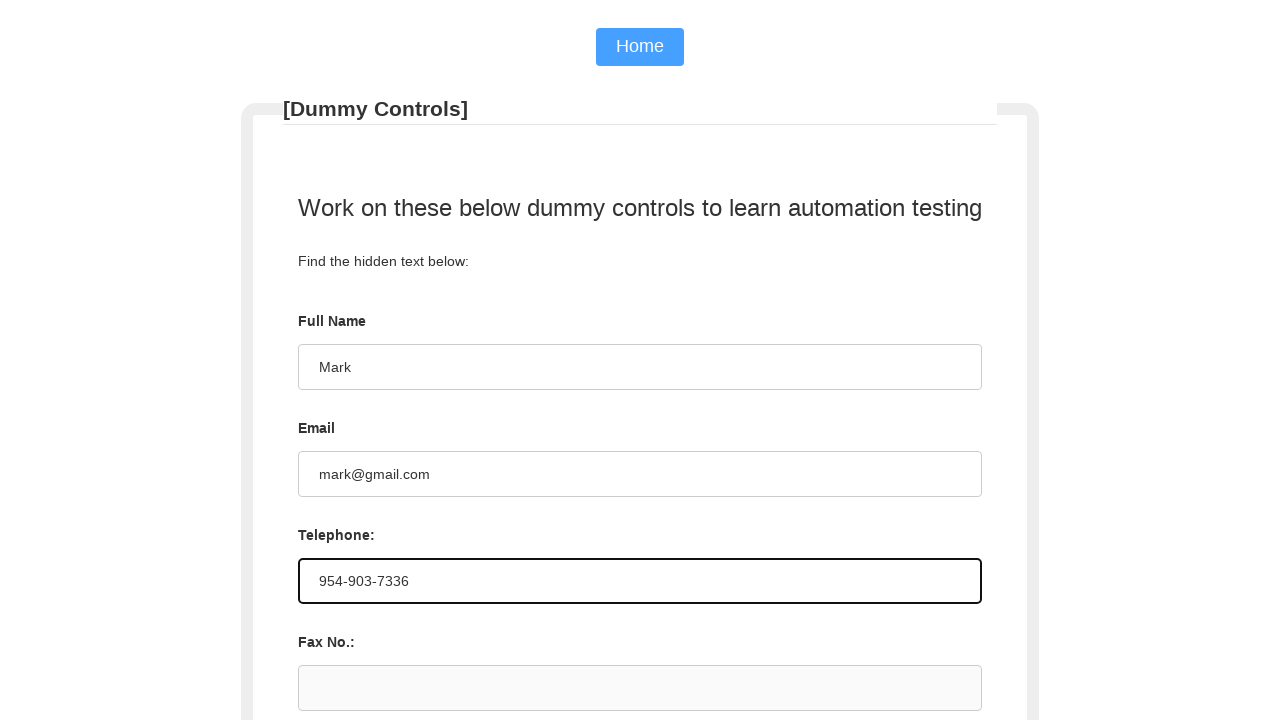

Selected 'Male' from gender dropdown on select[name='sgender']
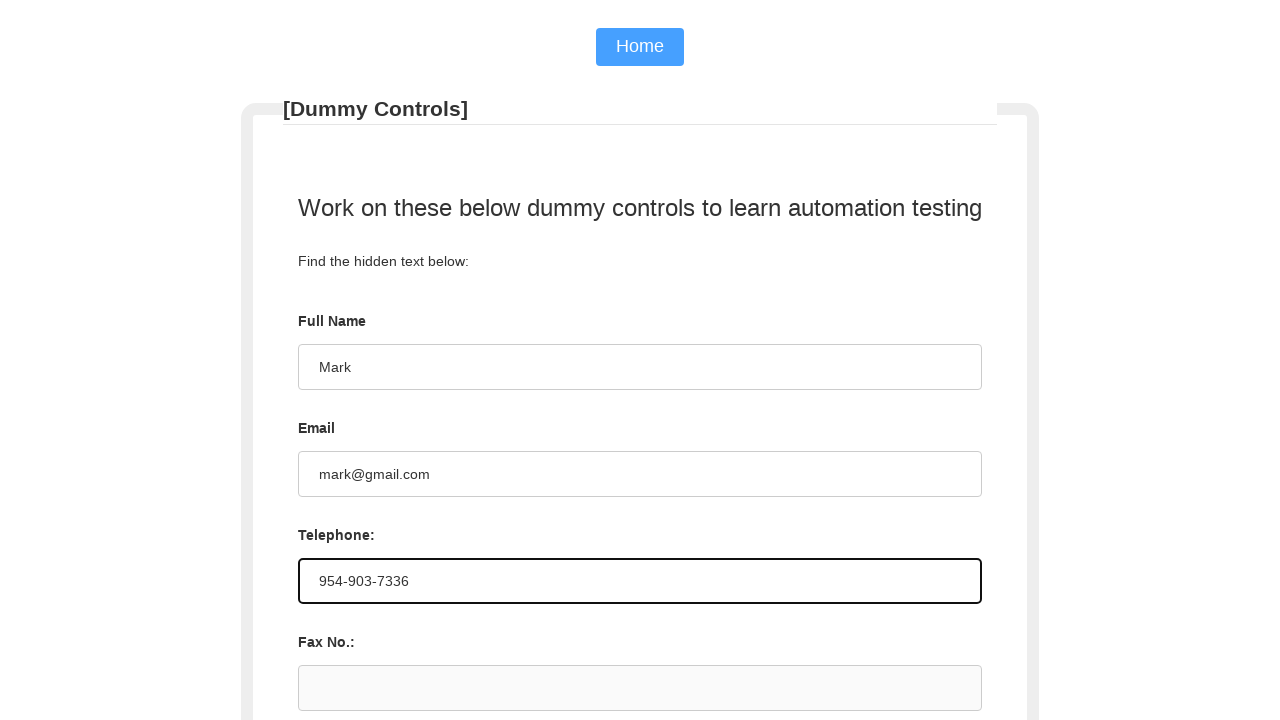

Clicked radio button with value 'three' at (498, 361) on input[value='three']
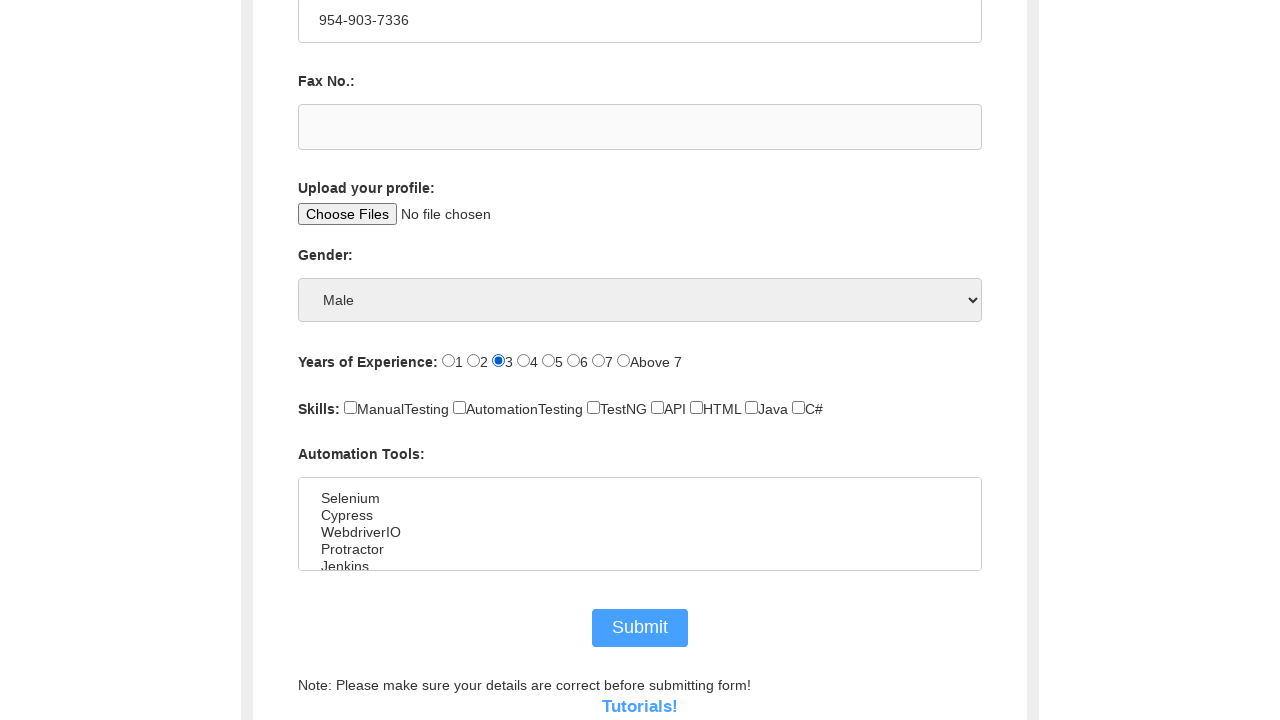

Checked the checkbox at (350, 408) on #ip
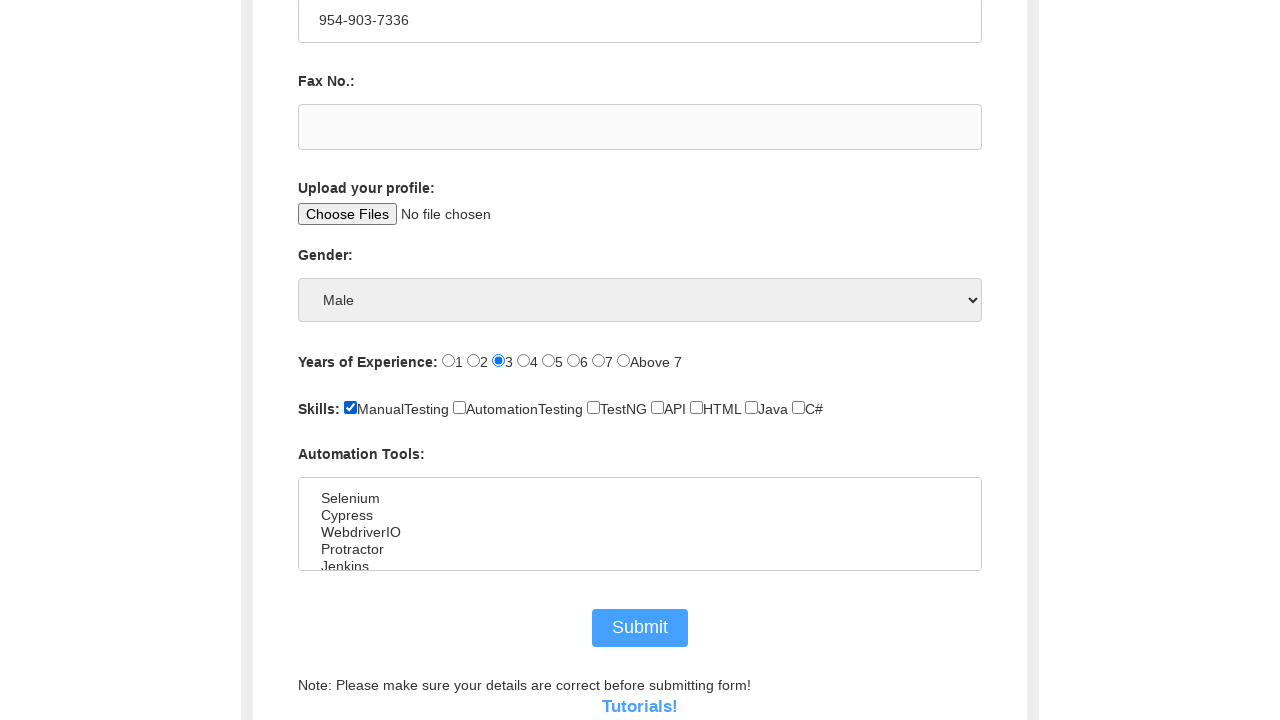

Selected 'Selenium' from multi-select dropdown on #tools
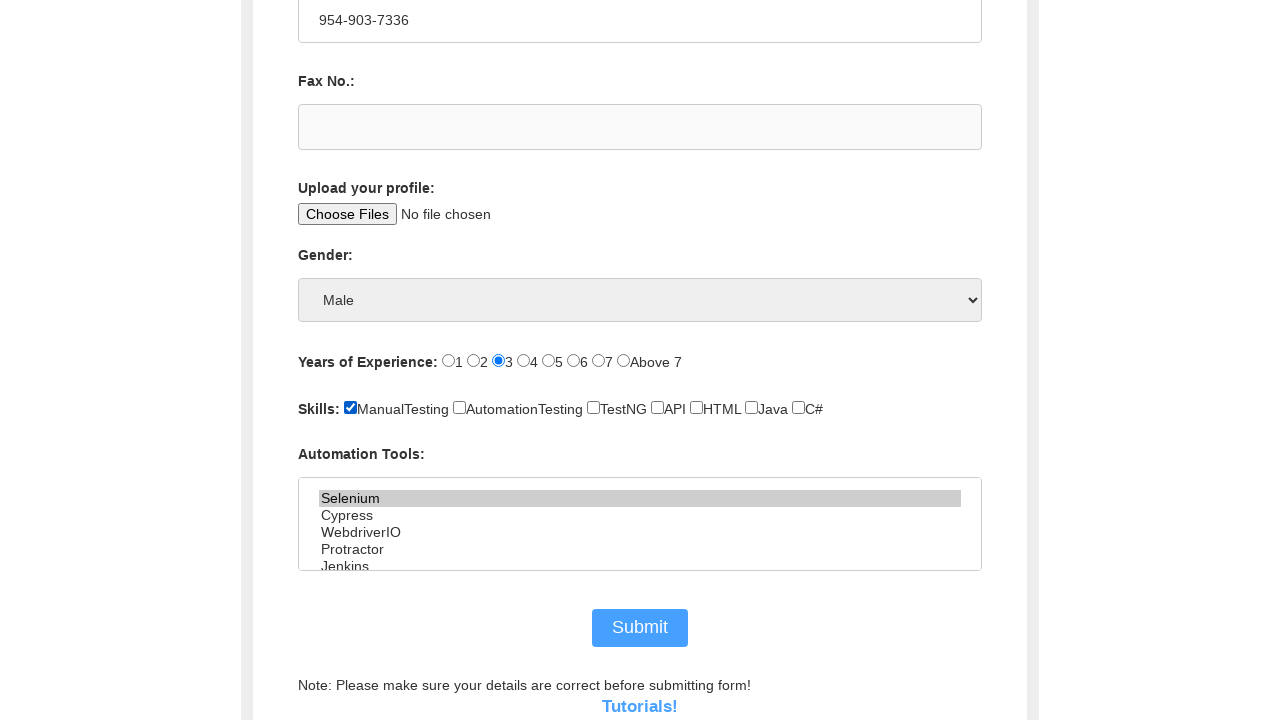

Clicked submit button to submit the registration form at (640, 628) on #submit
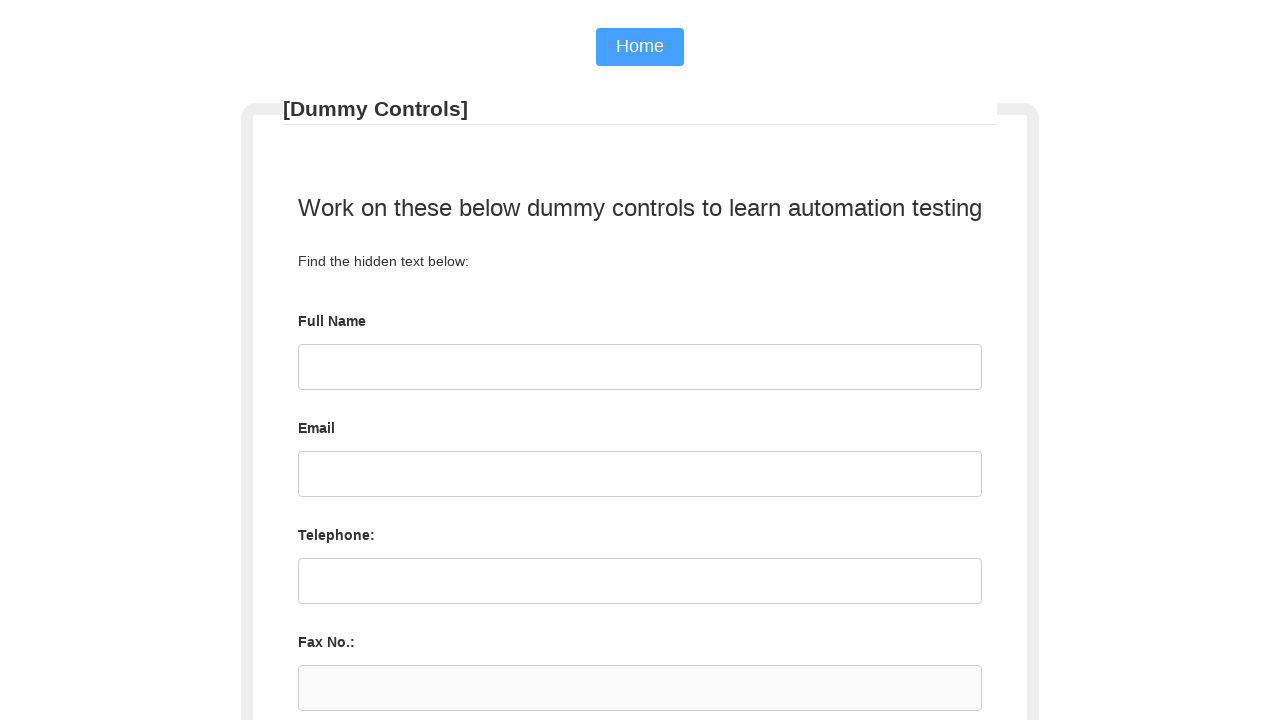

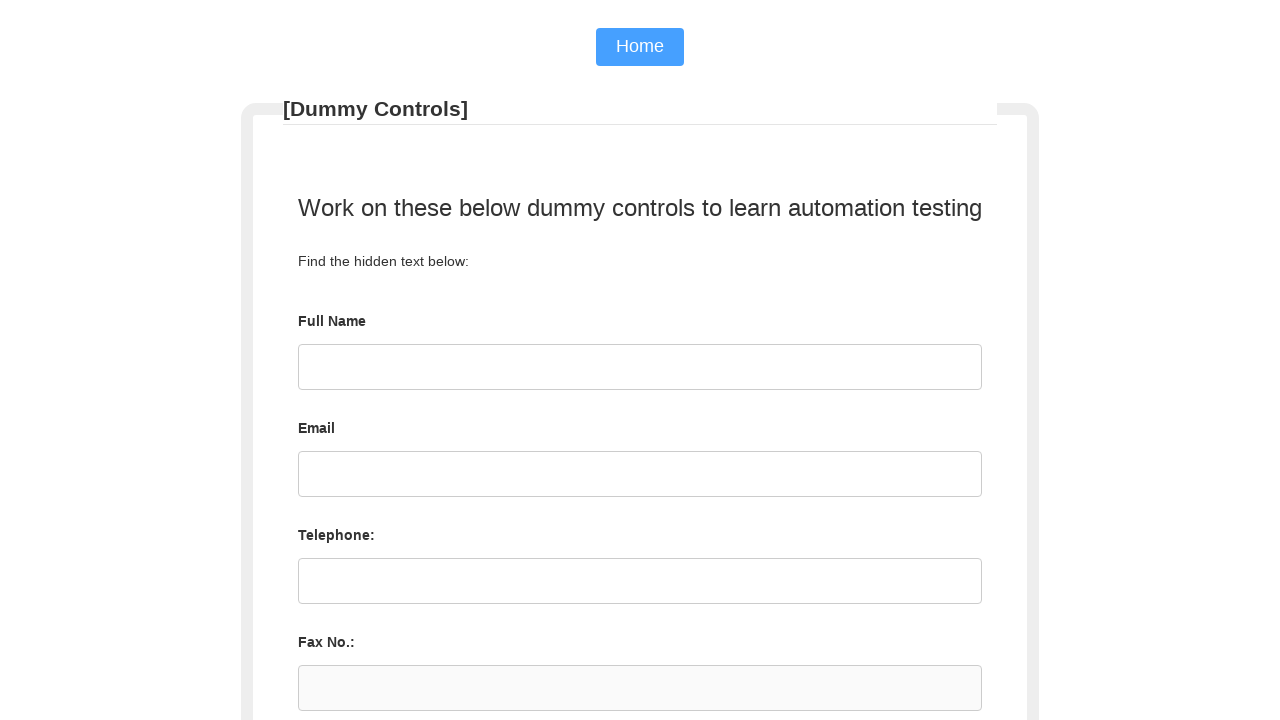